Tests browser window and tab handling by opening new windows/tabs, switching between them, verifying content, and closing them

Starting URL: https://demoqa.com/browser-windows

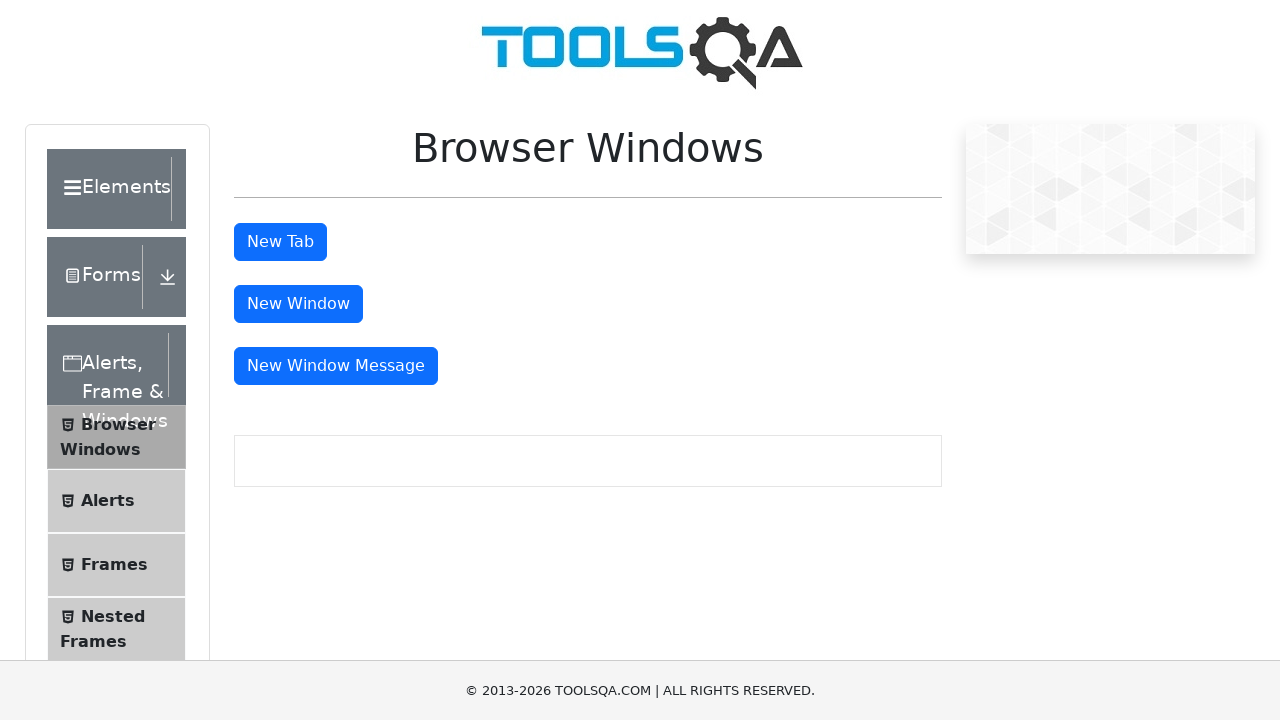

Scrolled new window button into view
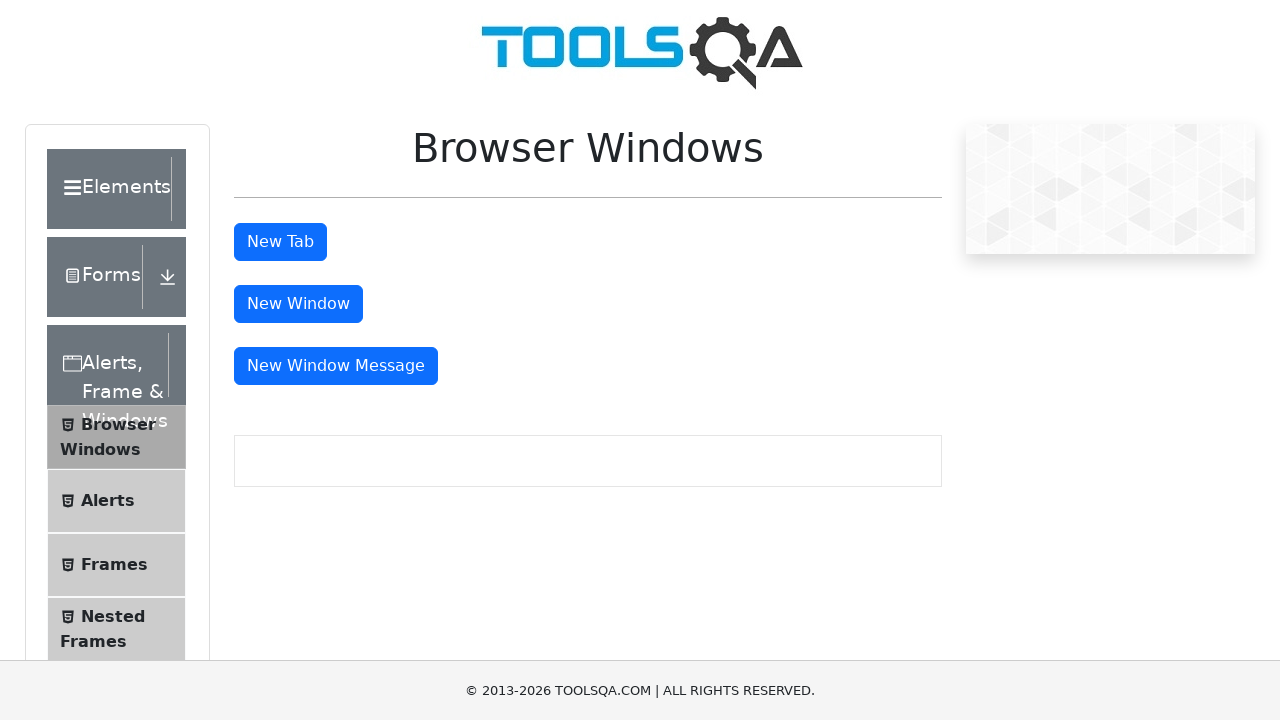

Clicked new window button and new window opened at (298, 304) on #windowButton
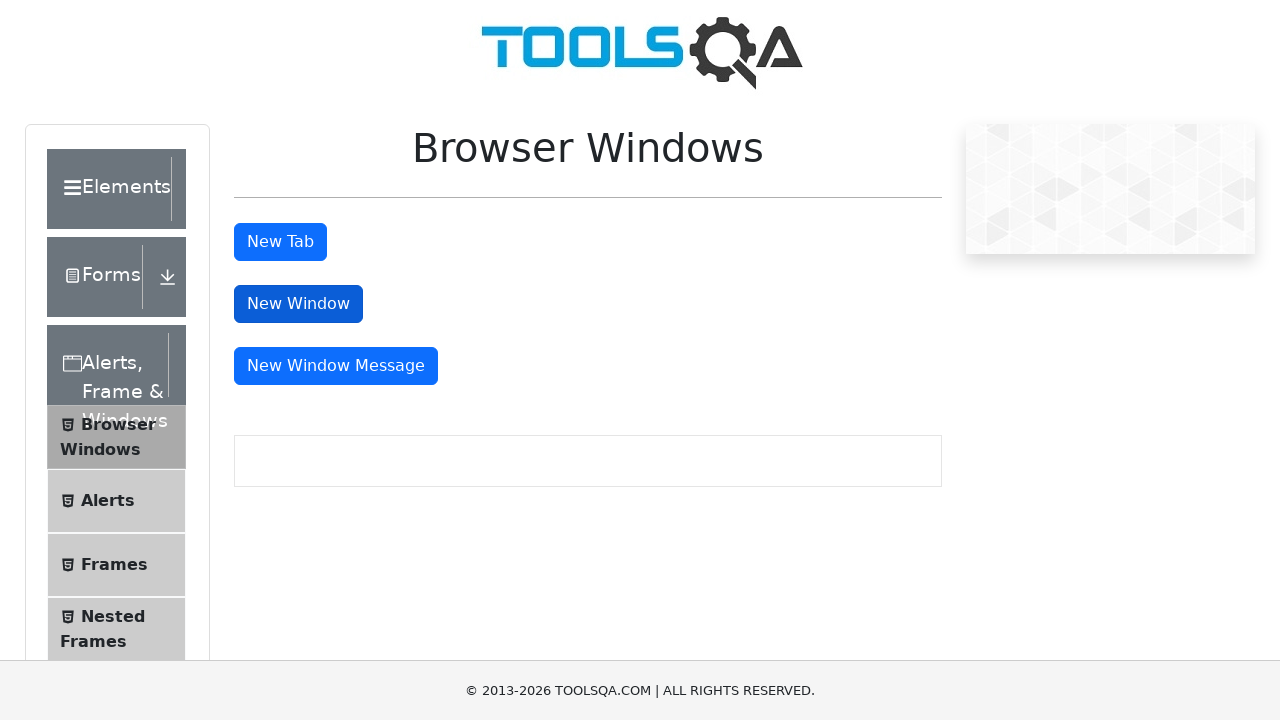

Located heading element in new window
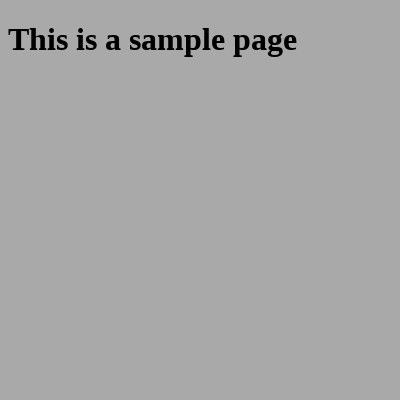

Retrieved heading text from new window: 'This is a sample page'
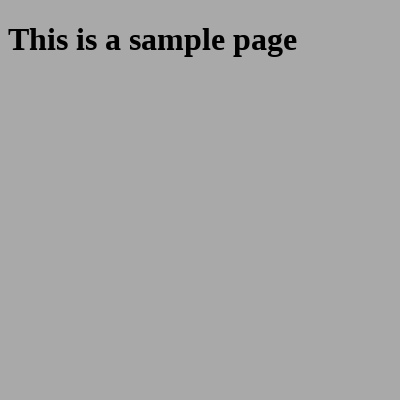

Closed the new window
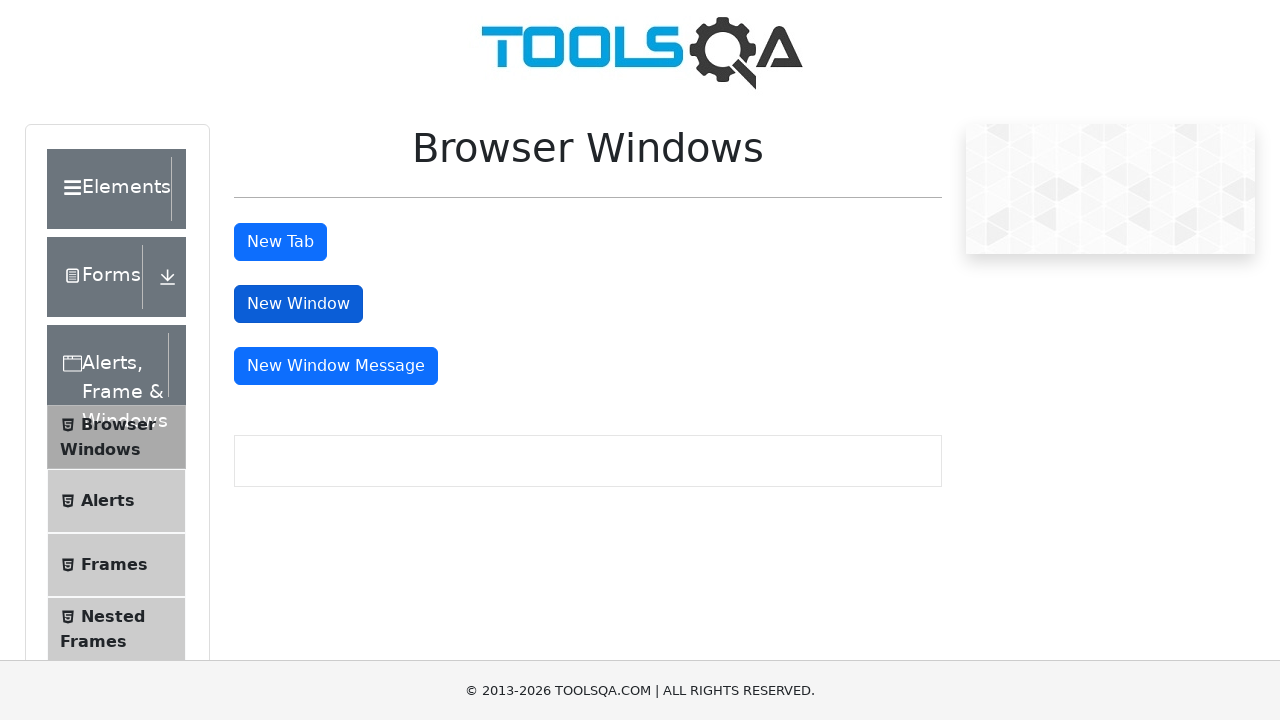

Scrolled new tab button into view
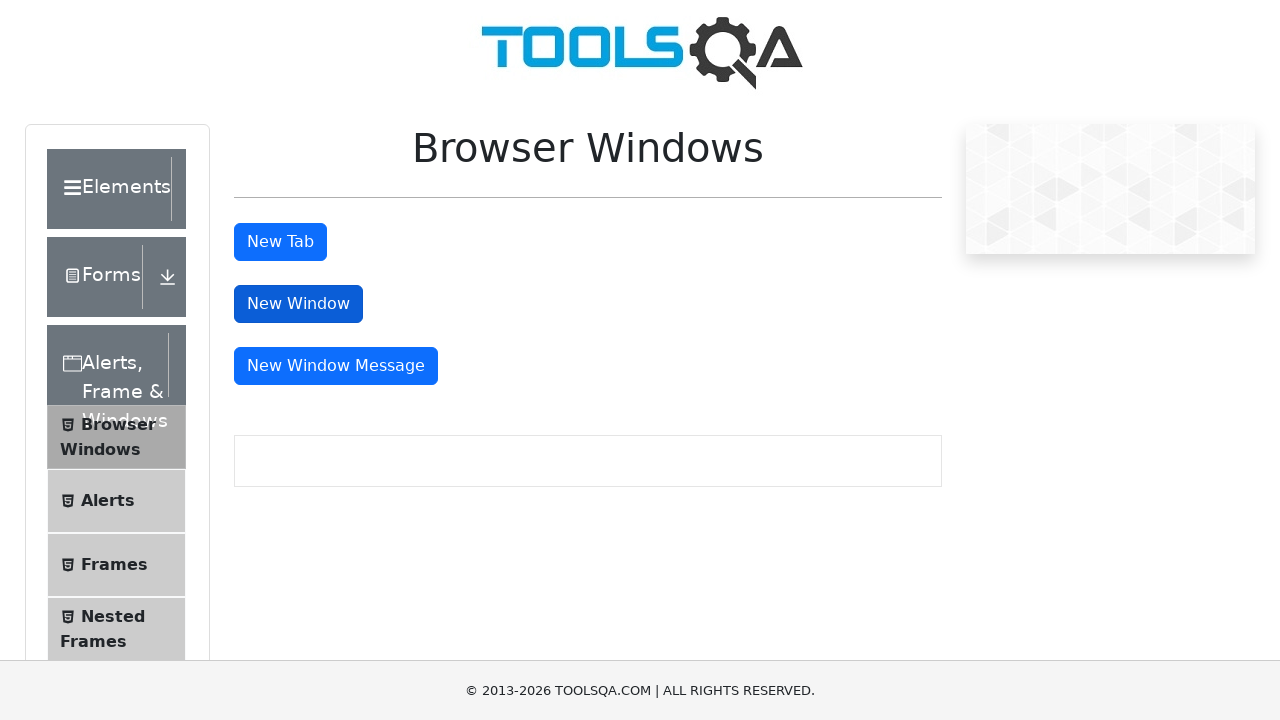

Clicked new tab button and new tab opened at (280, 242) on #tabButton
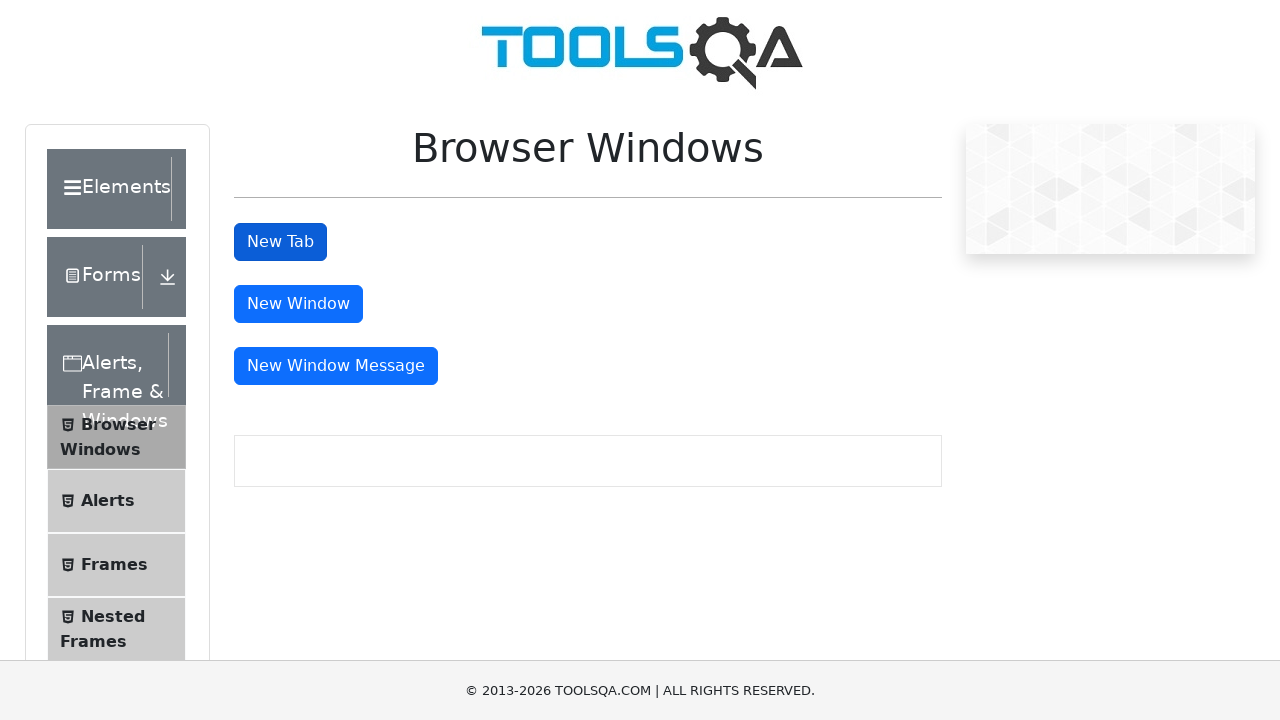

Located heading element in new tab
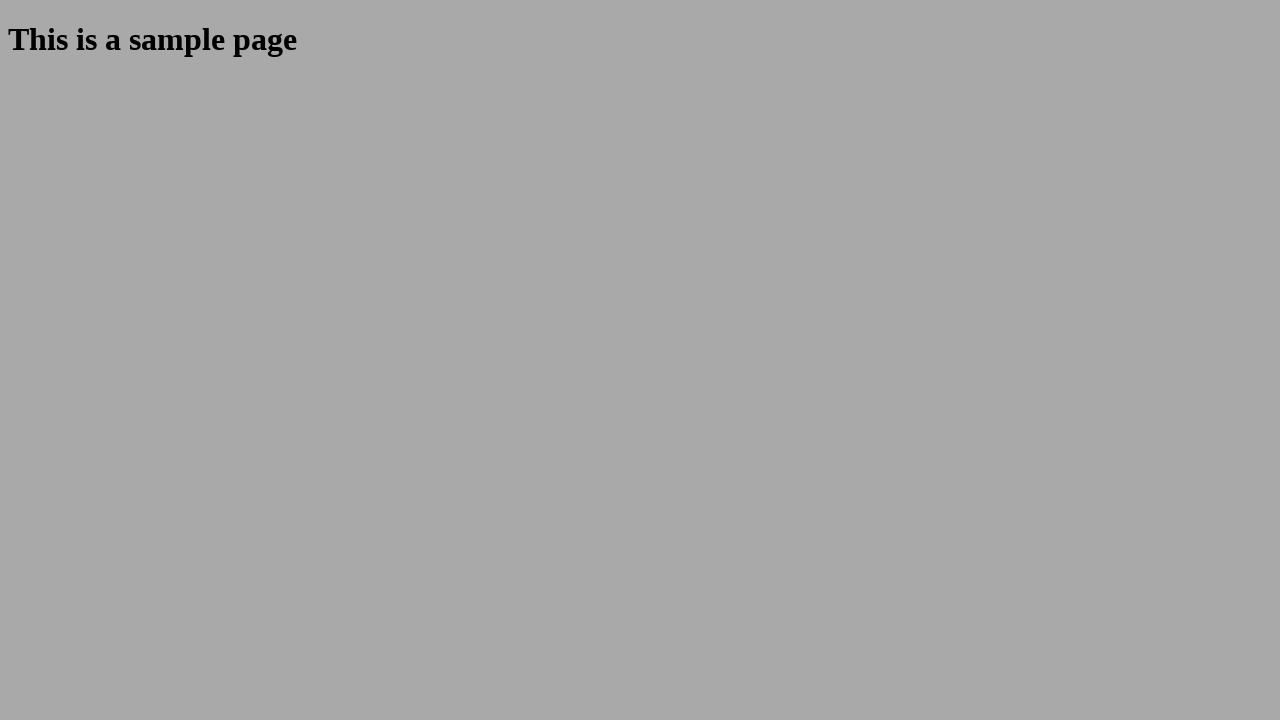

Retrieved heading text from new tab: 'This is a sample page'
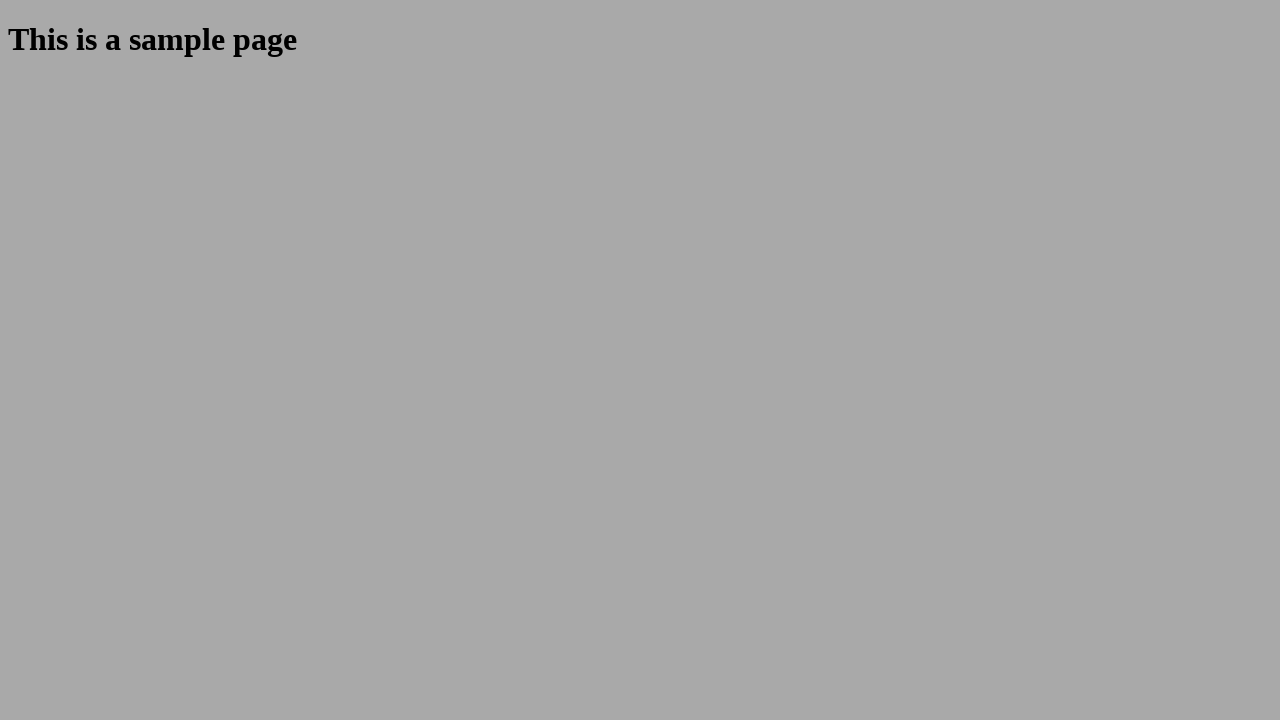

Closed the new tab
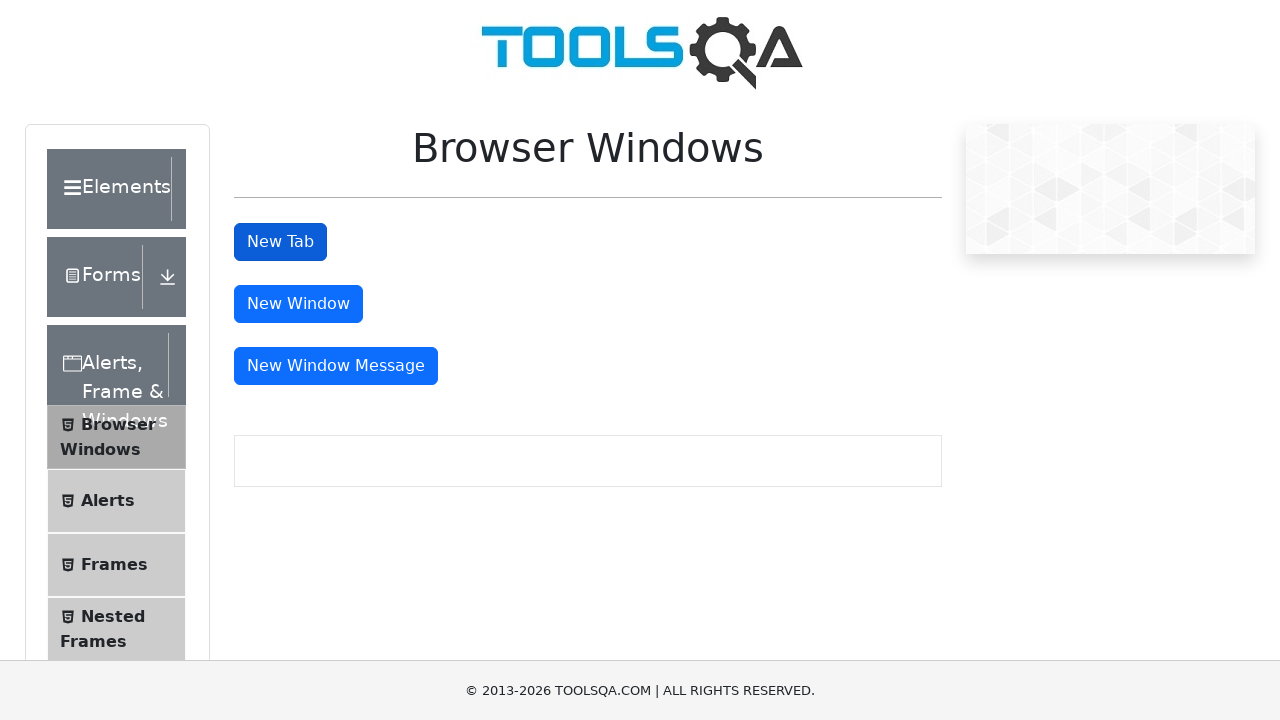

Assertion passed: new window heading text matches expected value
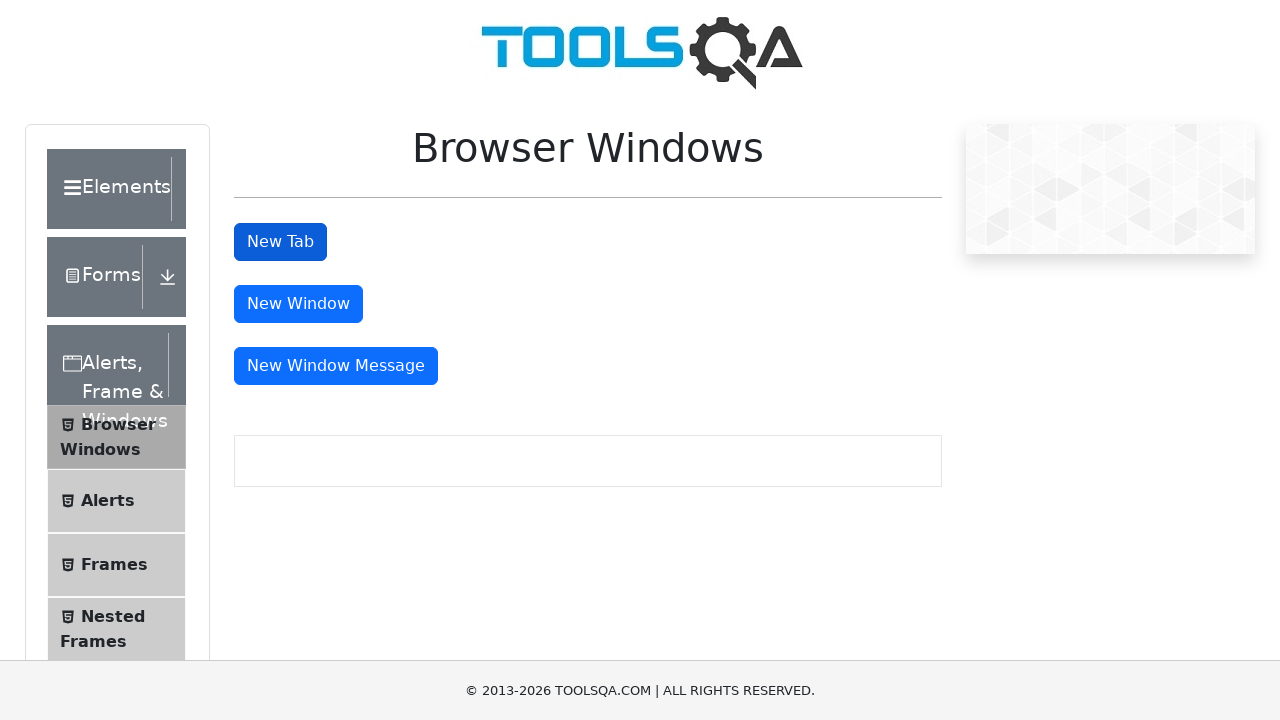

Assertion passed: new tab heading text matches expected value
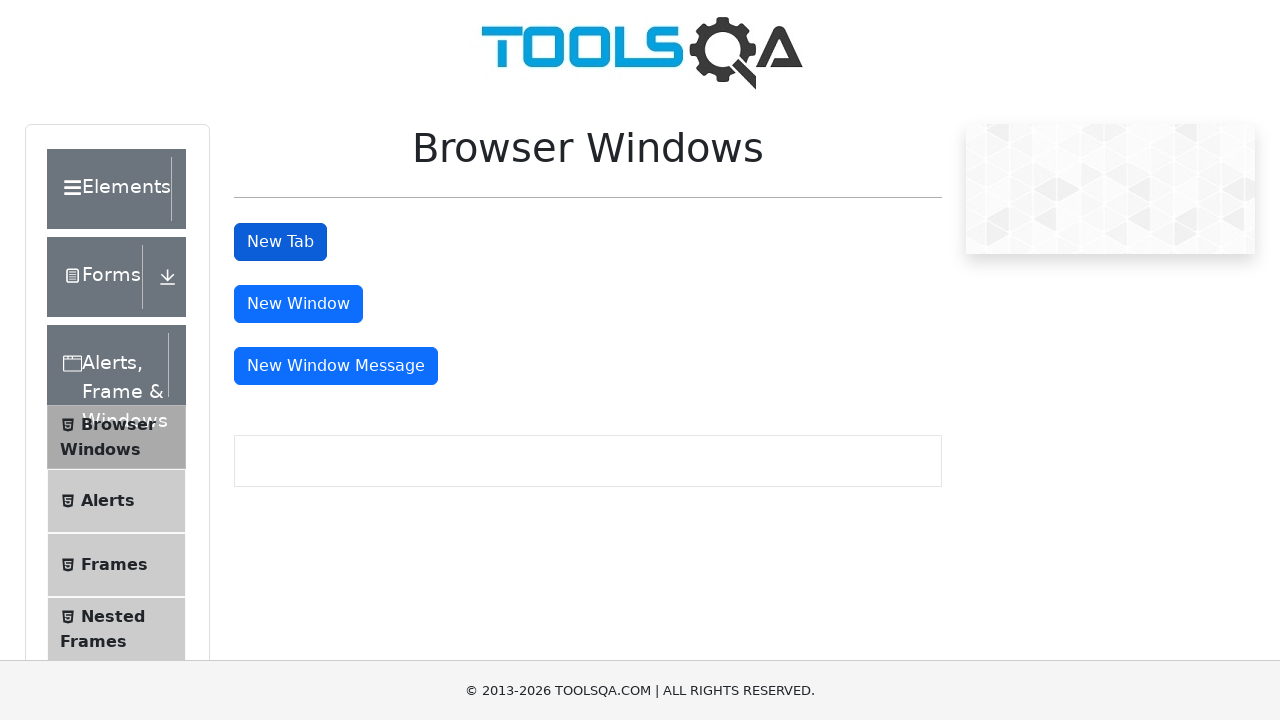

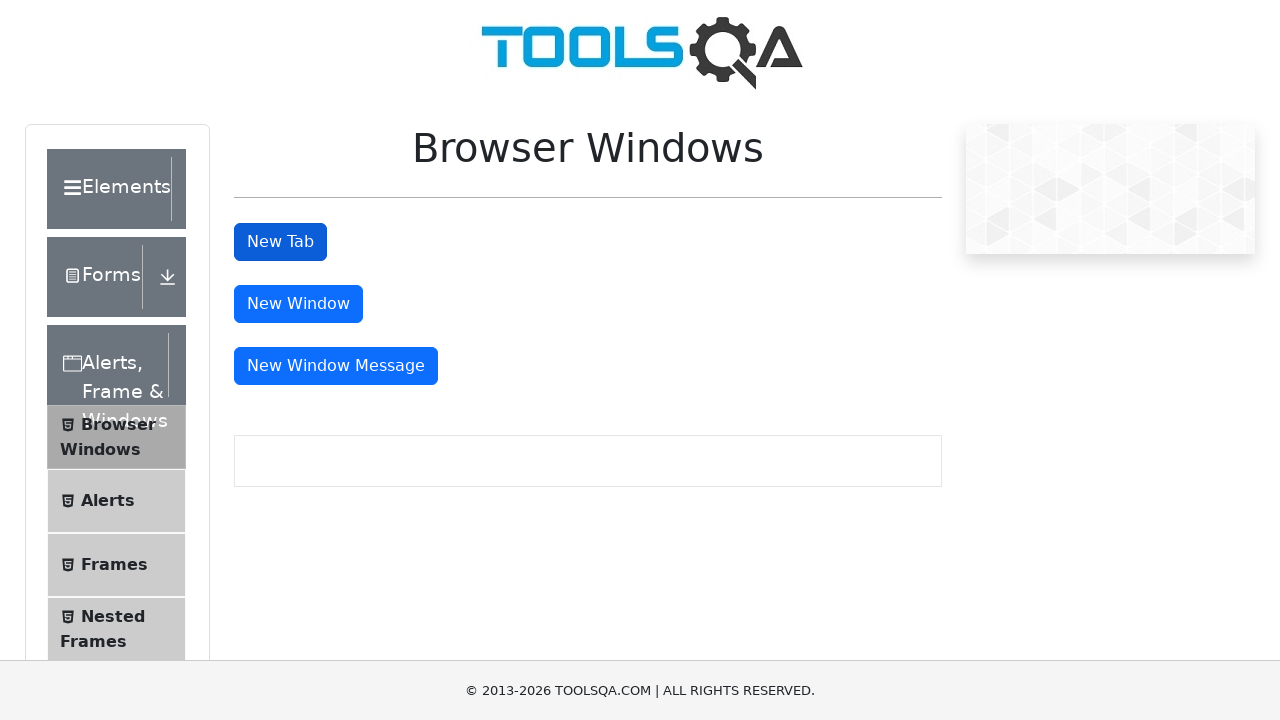